Navigates to the Dawn news website, clicks on a specific article link to view the article details, waits for the article content to load, then navigates back to the homepage.

Starting URL: https://www.dawn.com/

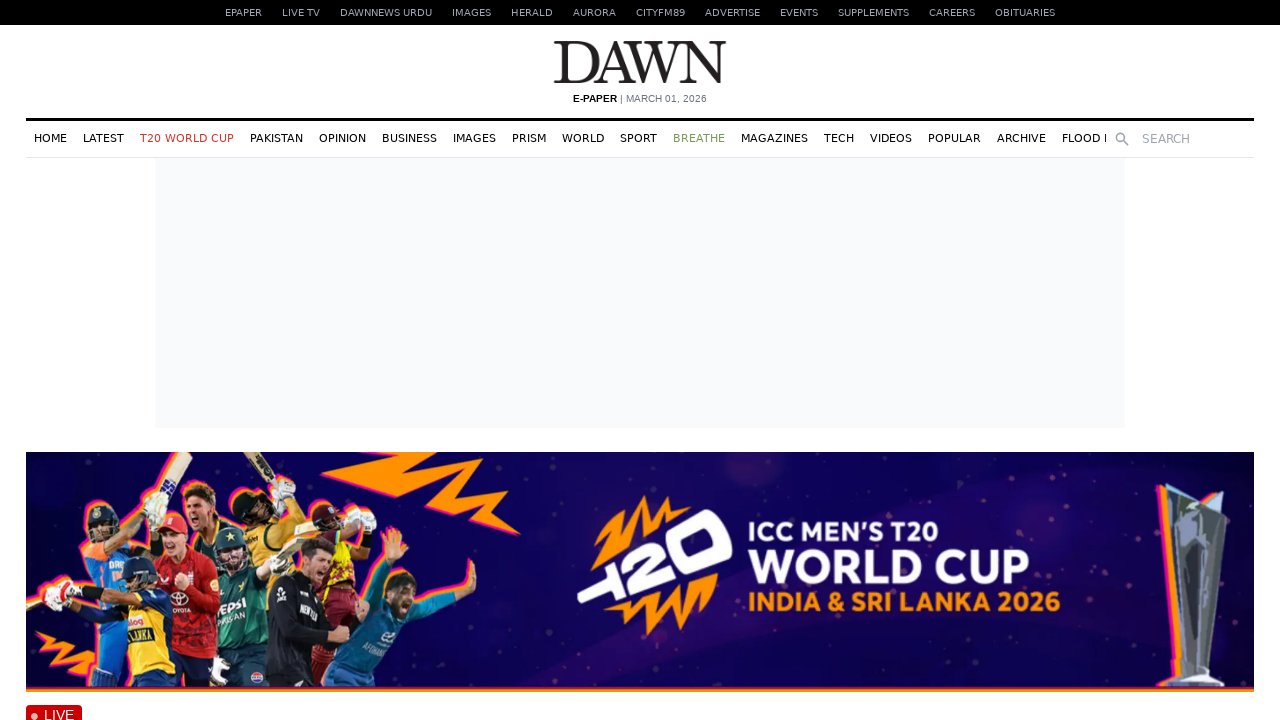

Waited for article links to load on Dawn homepage
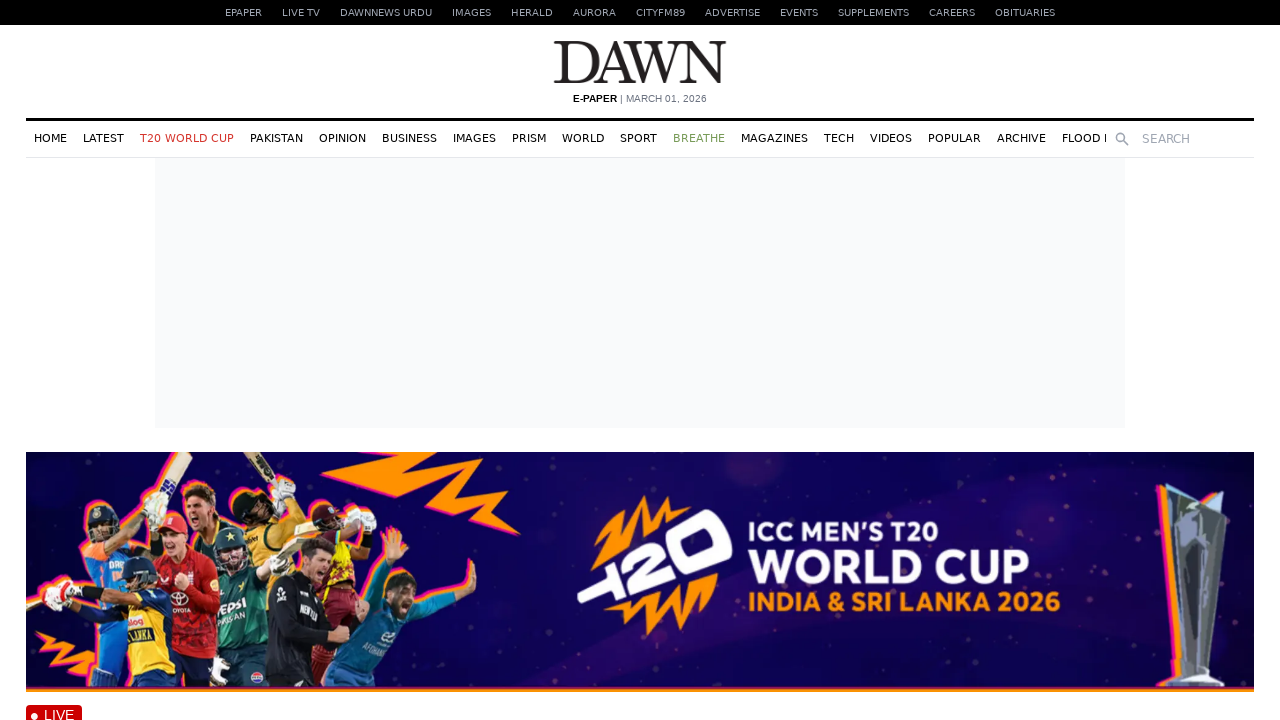

Clicked on the first featured article link at (780, 352) on article h2 a >> nth=0
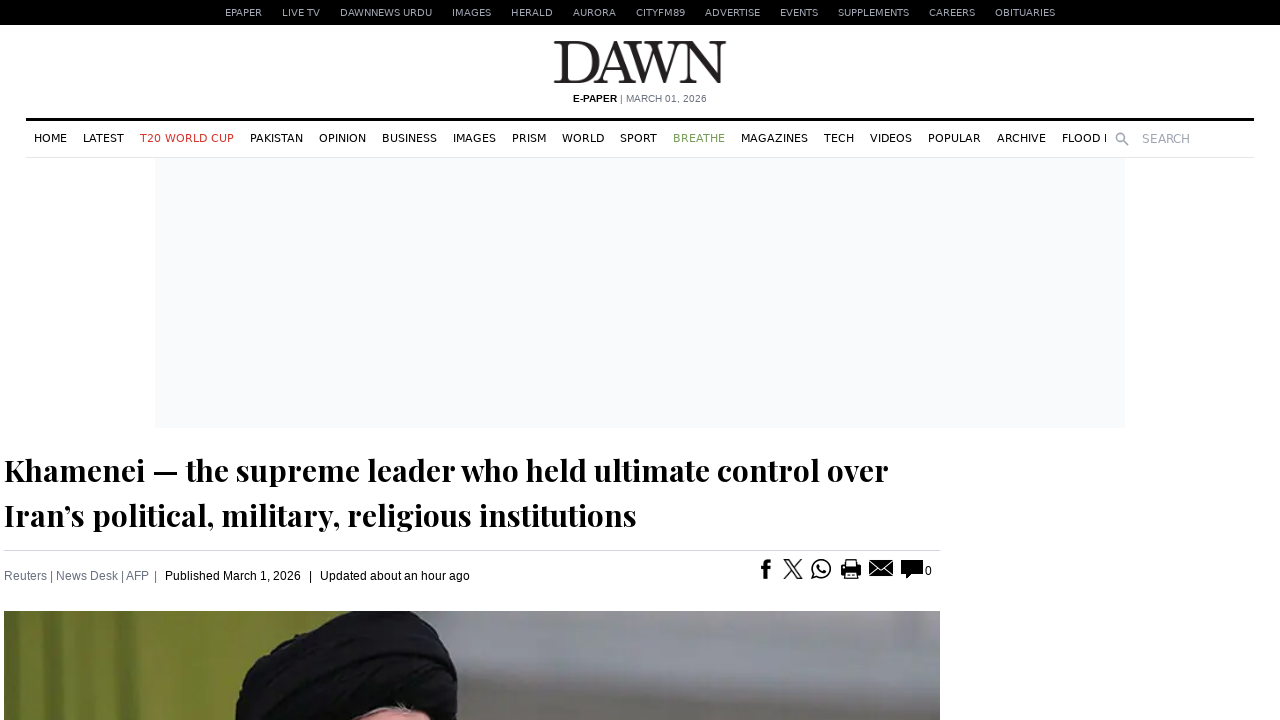

Waited for article content to load
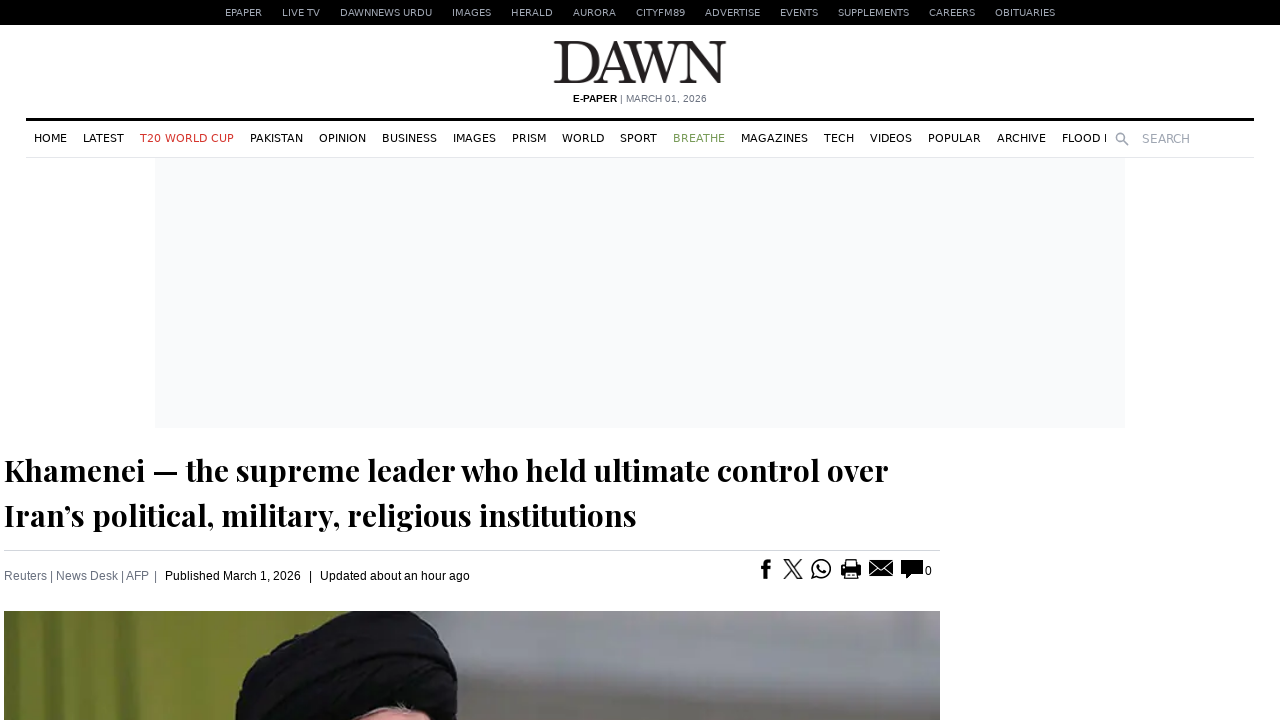

Navigated back to the Dawn homepage
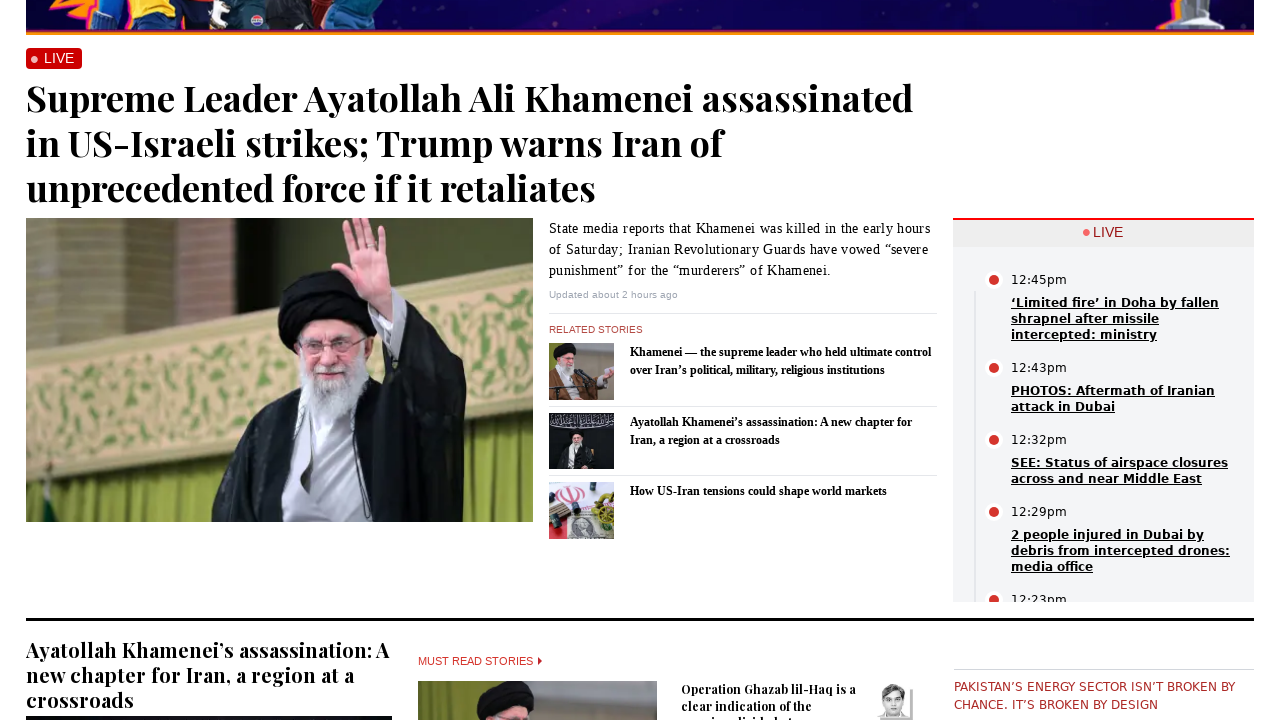

Waited for article links to reload on homepage
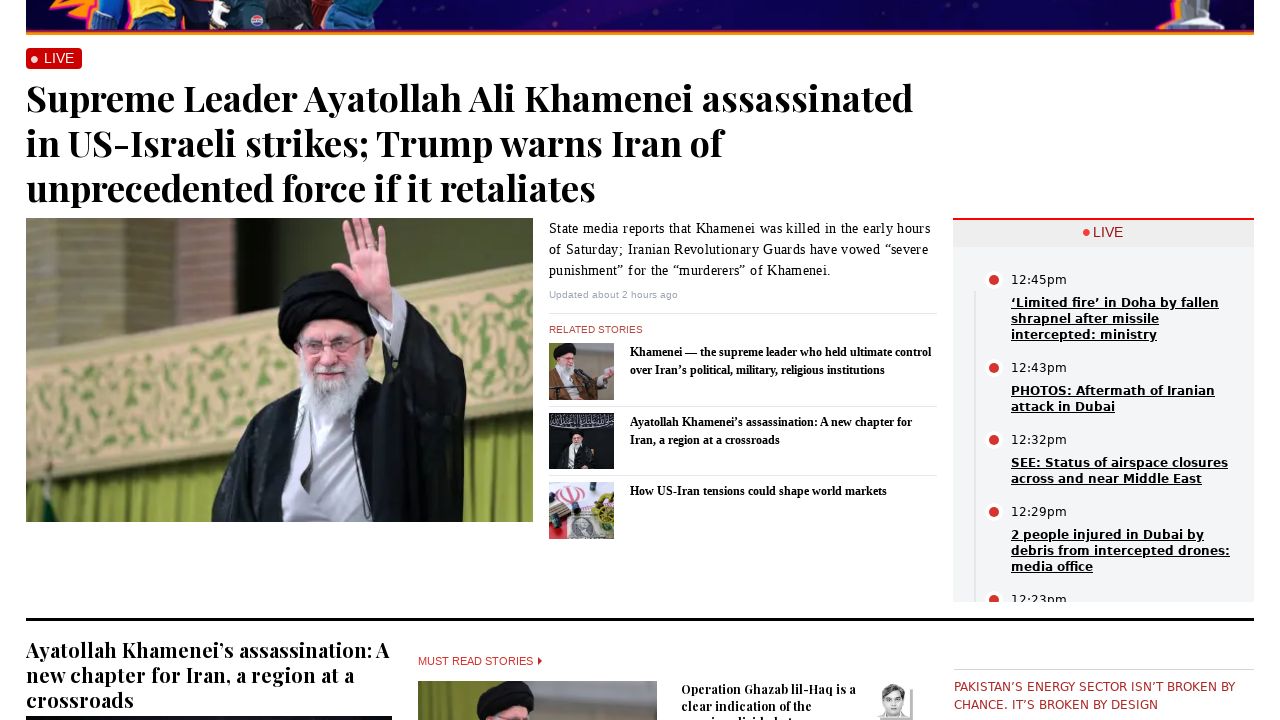

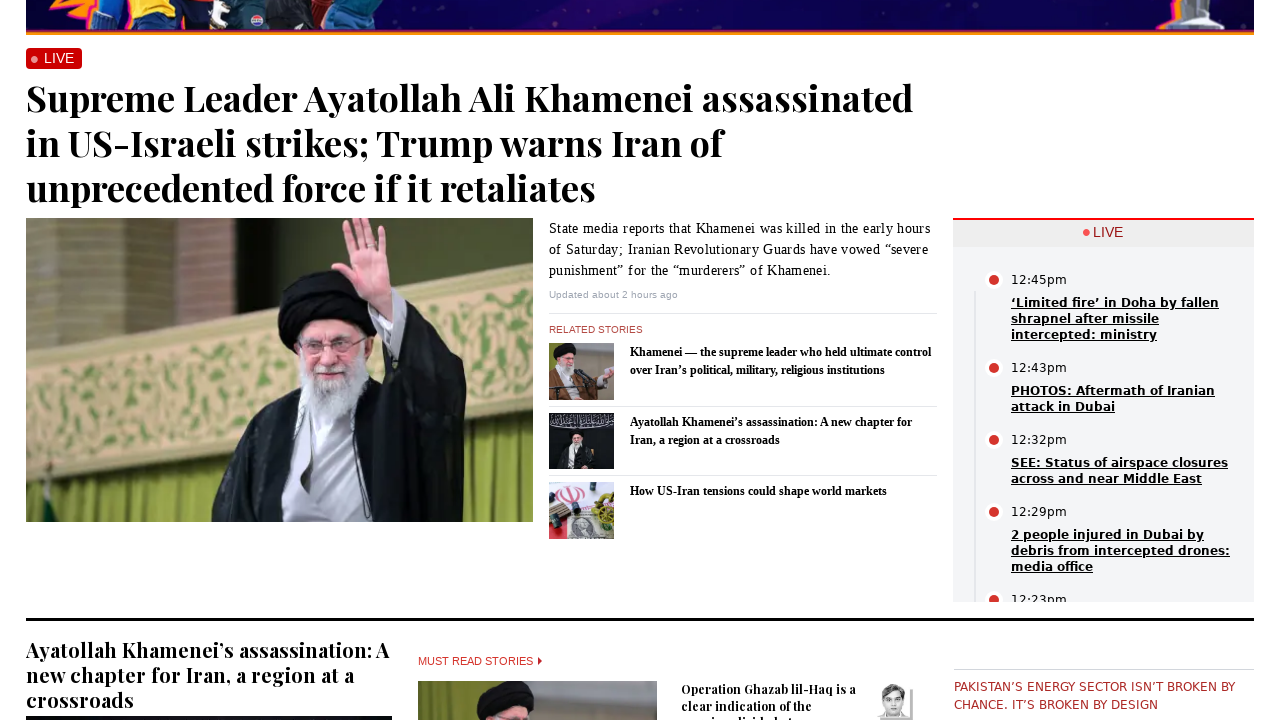